Tests accessibility, overflow, and overlap issues on the enterprise page at tablet viewport (768x1024)

Starting URL: https://businessinfinity.asisaga.com/enterprise

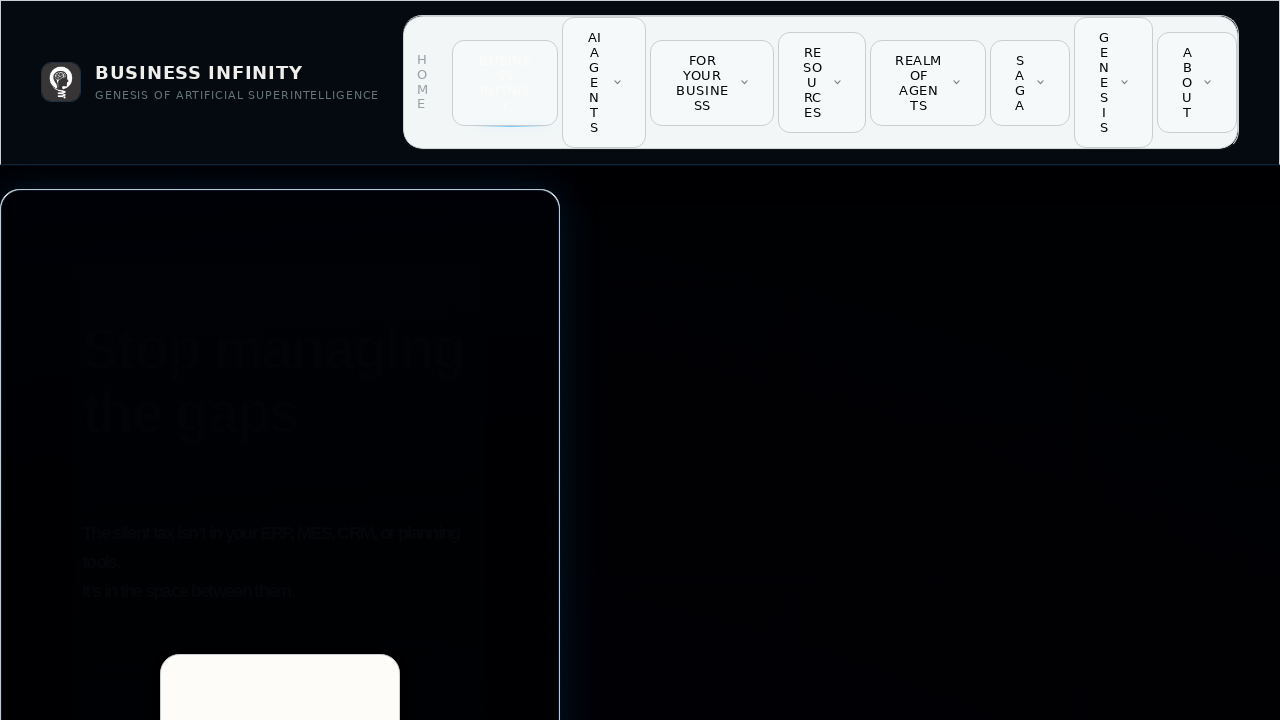

Set viewport to tablet size (768x1024)
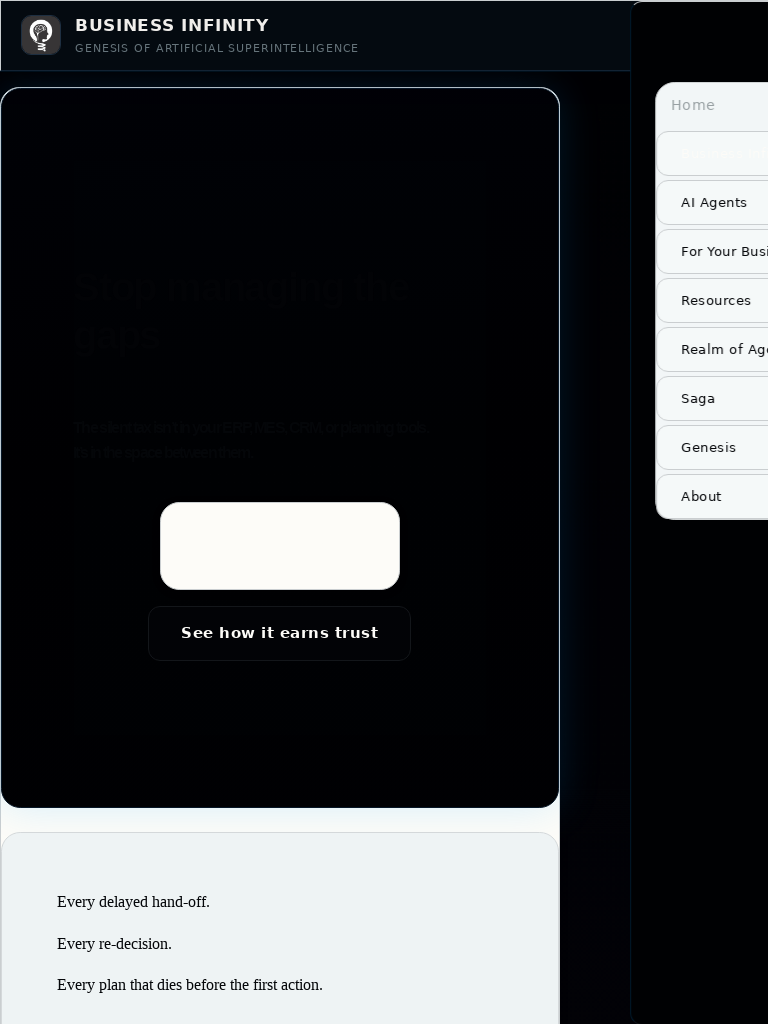

Page DOM content loaded
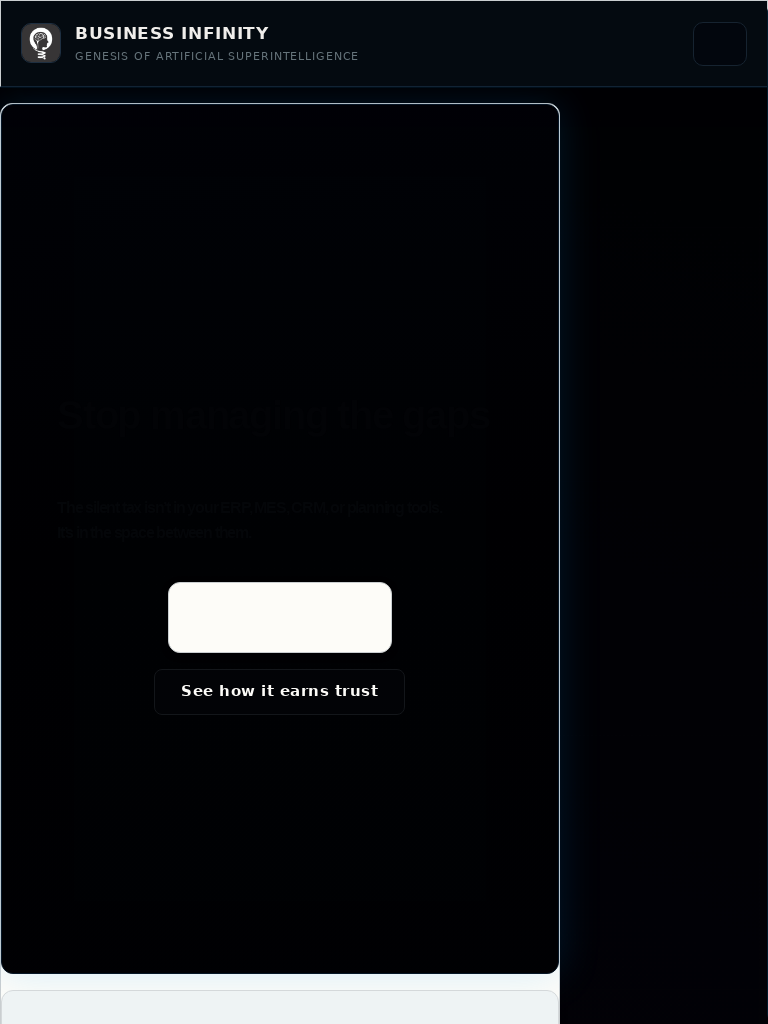

Main body content is visible
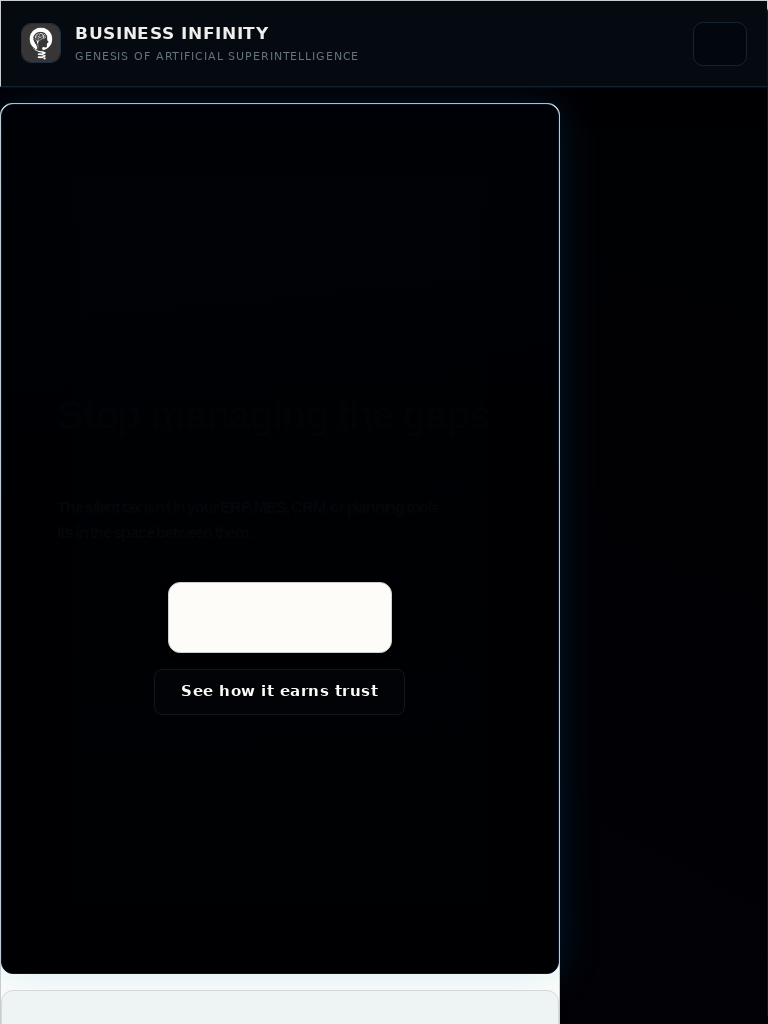

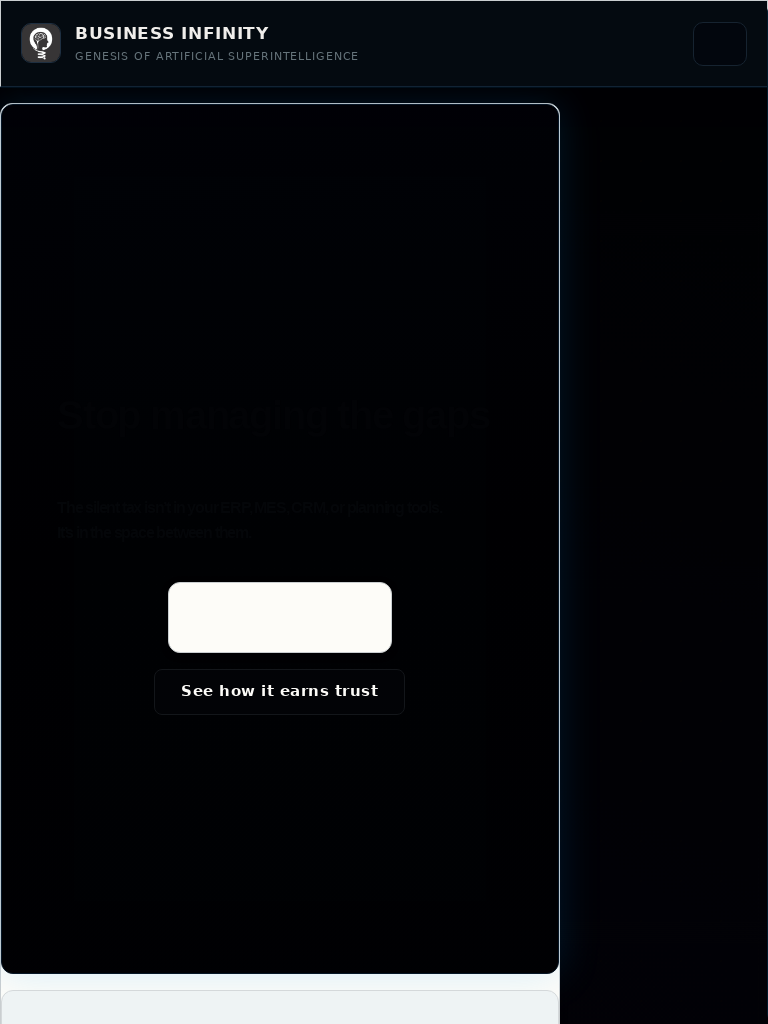